Tests file upload functionality on W3Schools by selecting a file using the file input element

Starting URL: https://www.w3schools.com/howto/howto_html_file_upload_button.asp

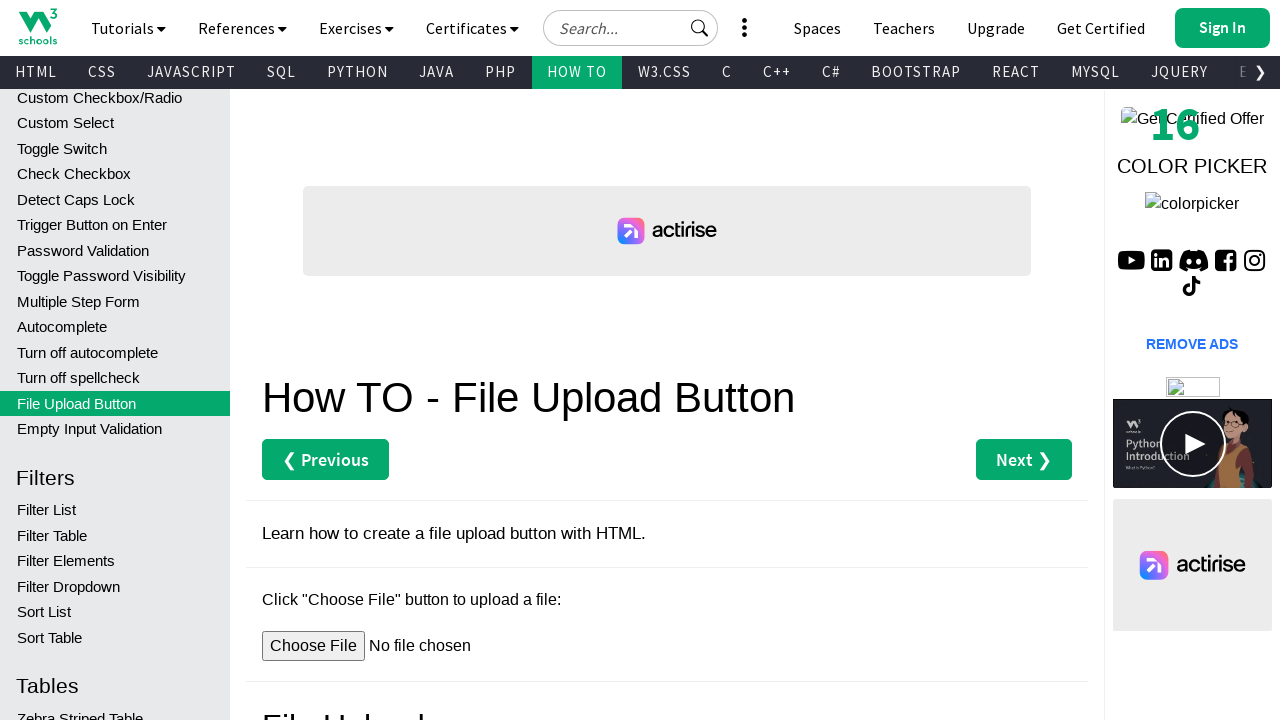

Set test_upload.txt file to the file input element #myFile
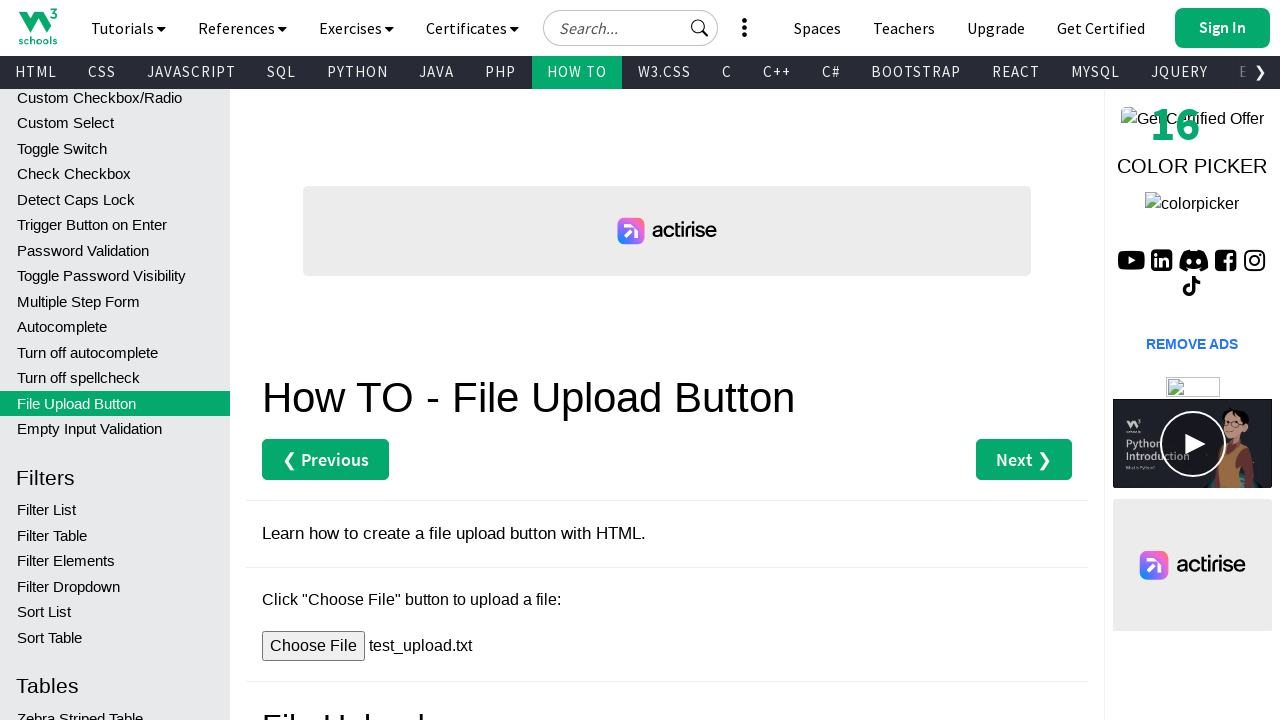

Waited 500ms for file upload to be accepted
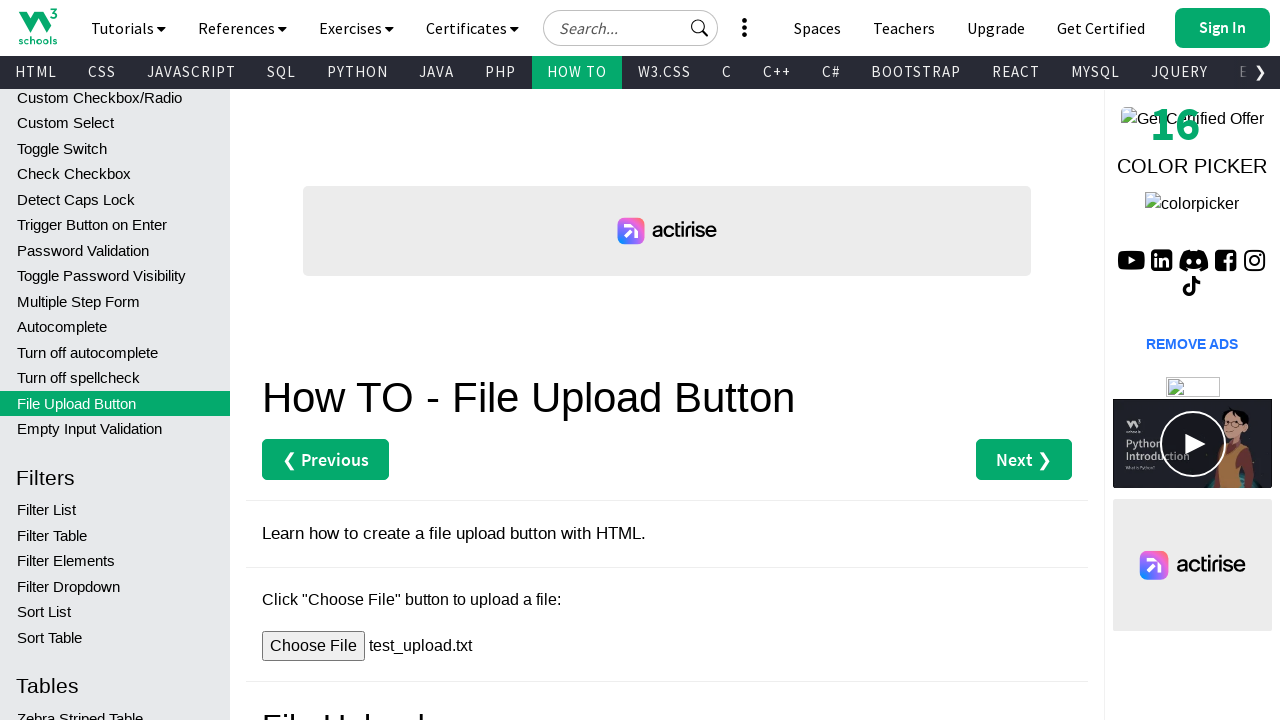

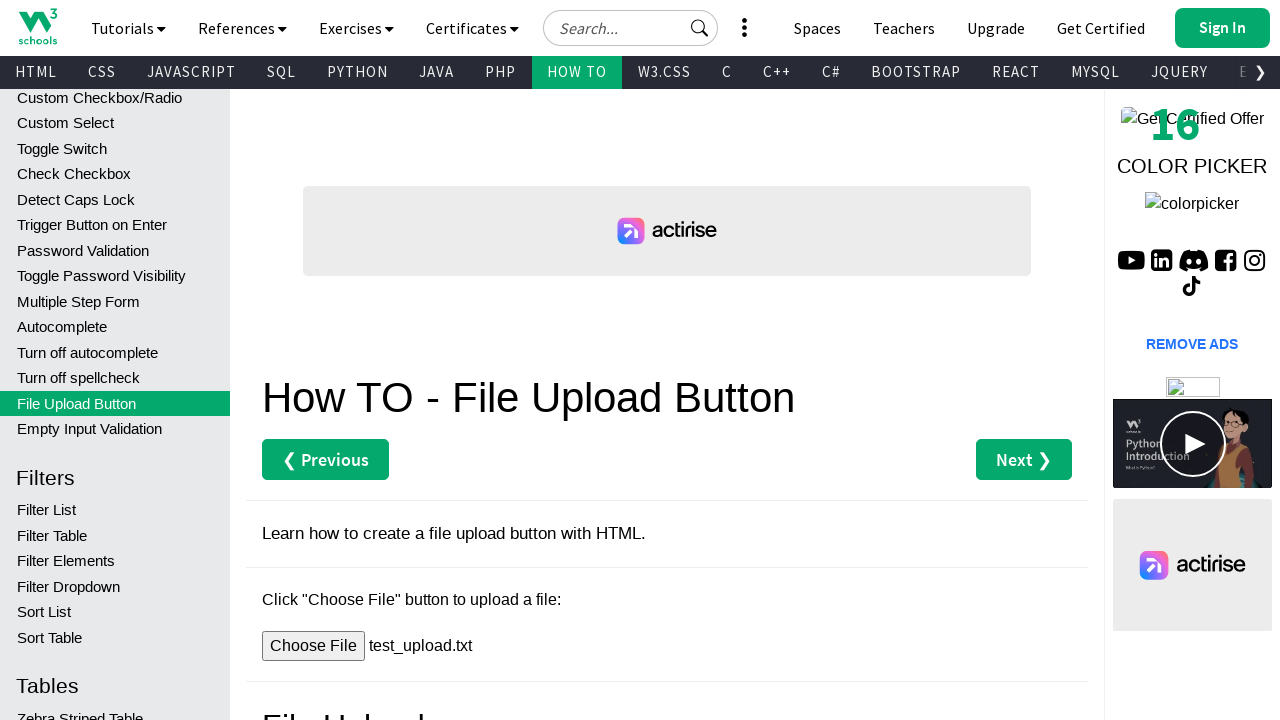